Tests page scrolling functionality by scrolling down 1000 pixels and then scrolling back up 900 pixels on the ToTheNew website

Starting URL: https://www.tothenew.com/

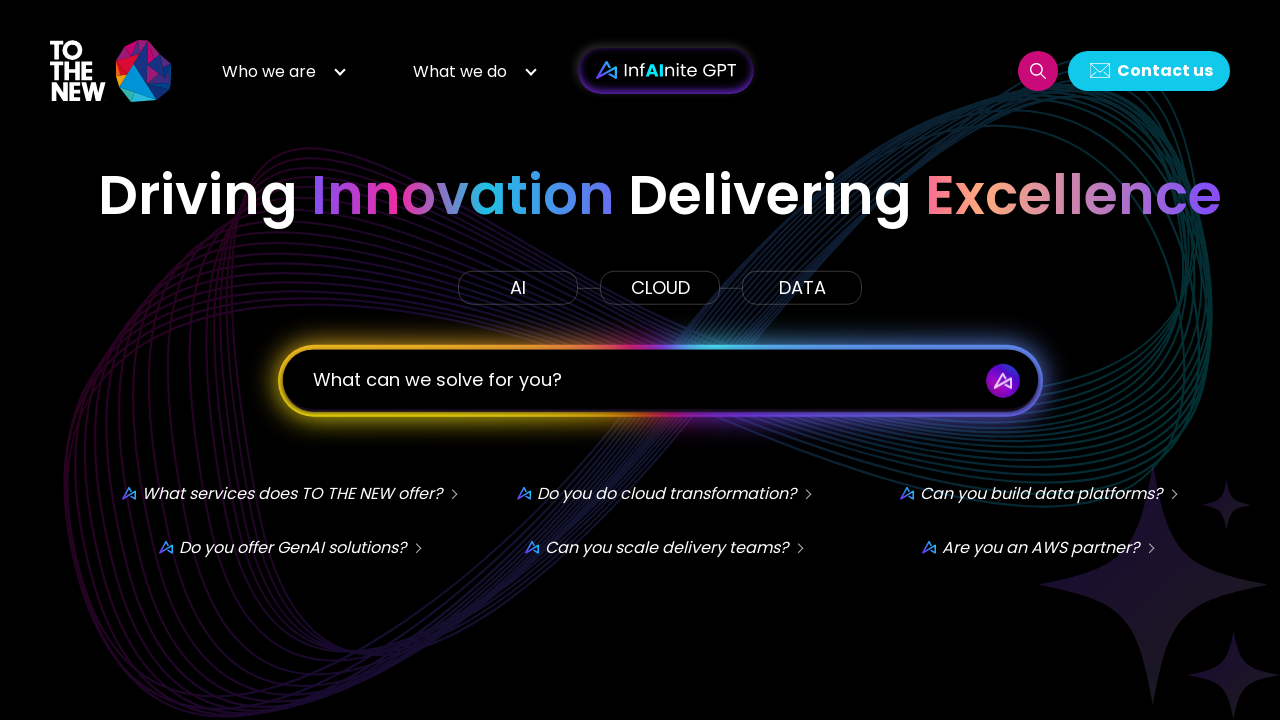

Scrolled down 1000 pixels on ToTheNew website
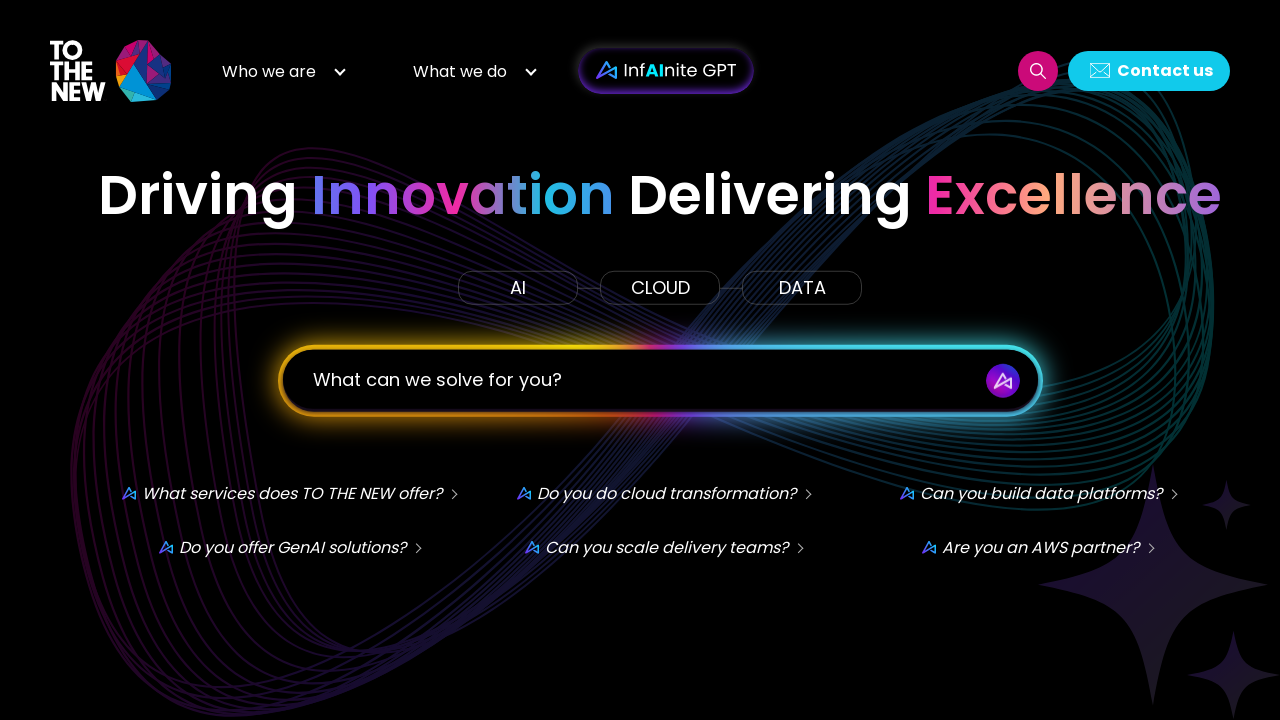

Waited 2000ms for scroll to complete and content to be visible
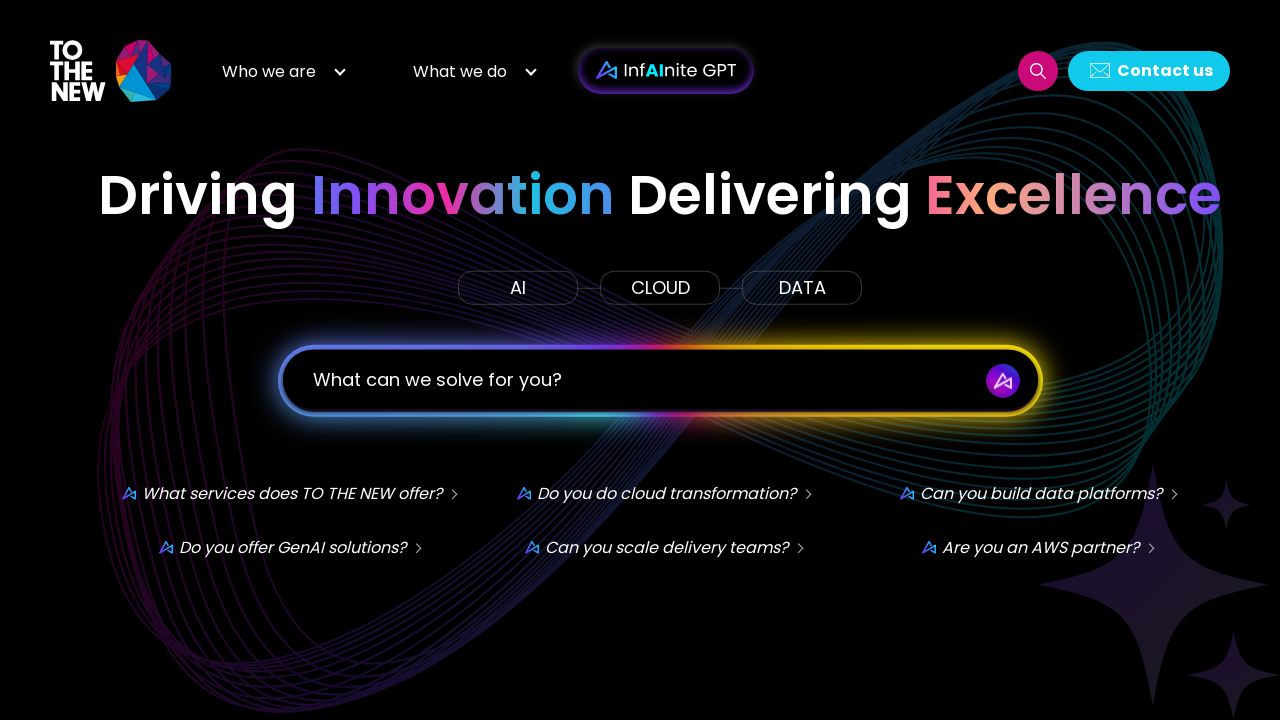

Scrolled back up 900 pixels
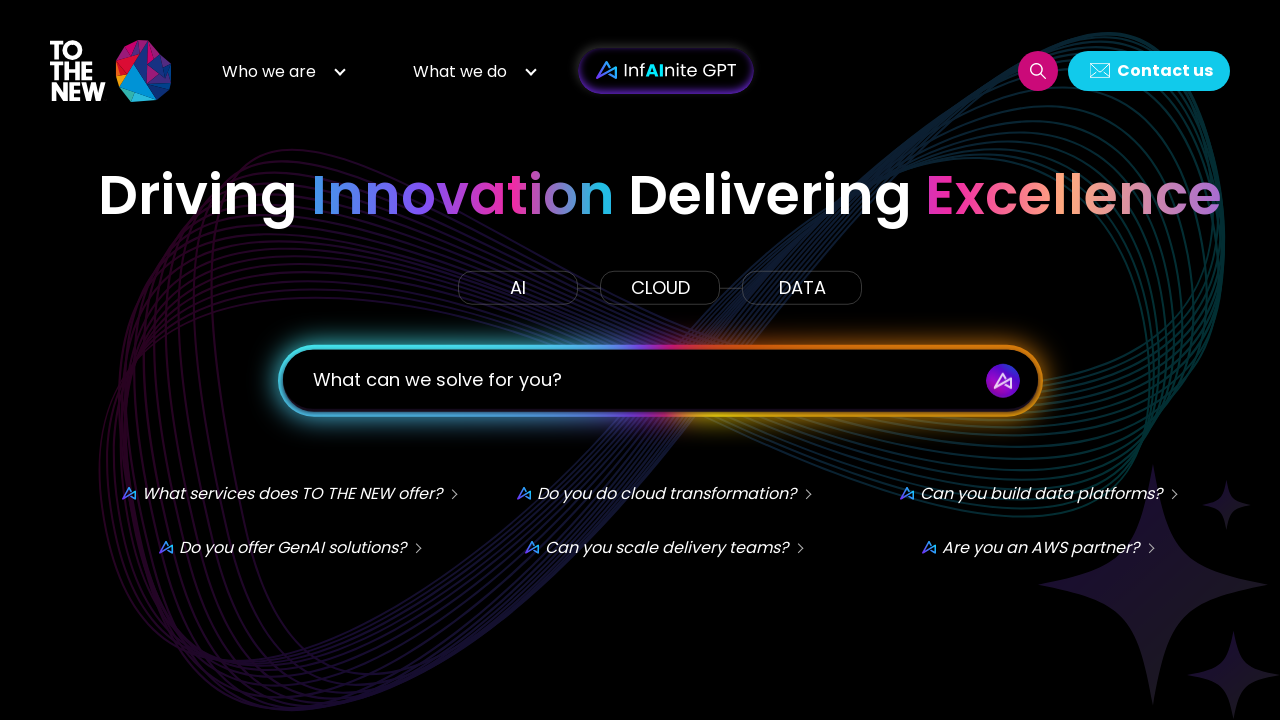

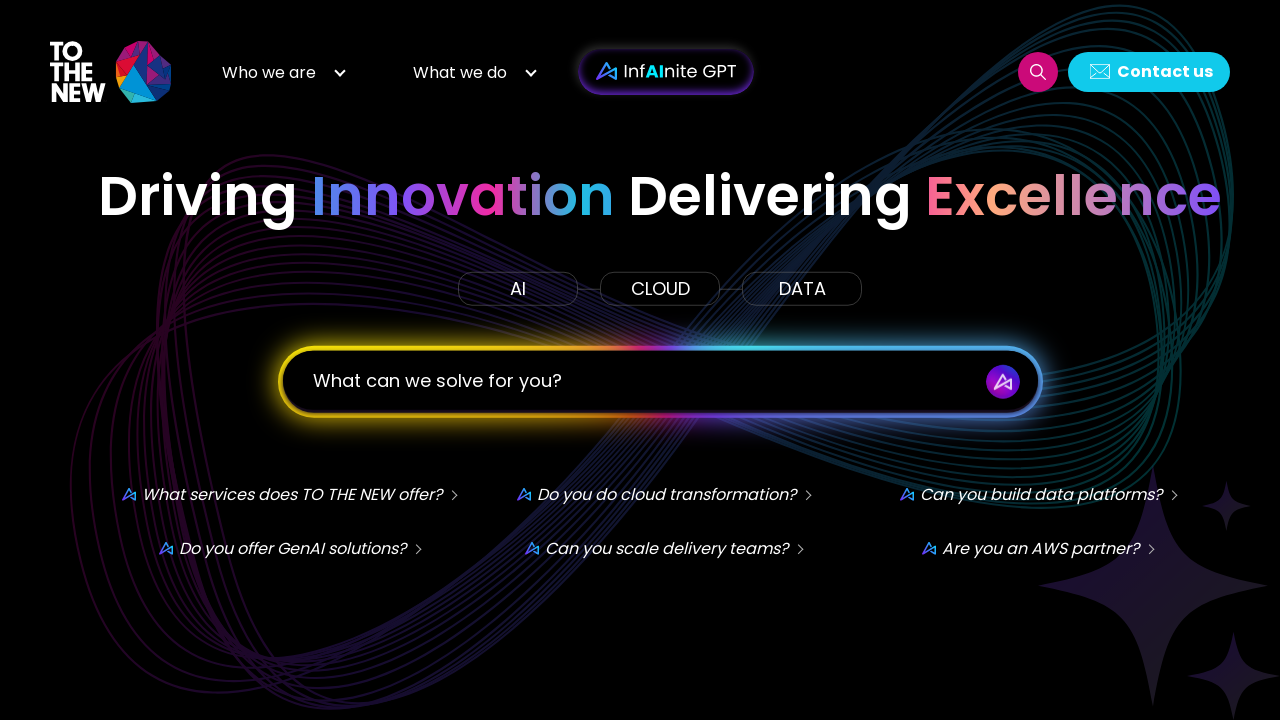